Tests the show/hide functionality of a text input field by entering text, hiding the field, and then showing it again

Starting URL: https://rahulshettyacademy.com/AutomationPractice/

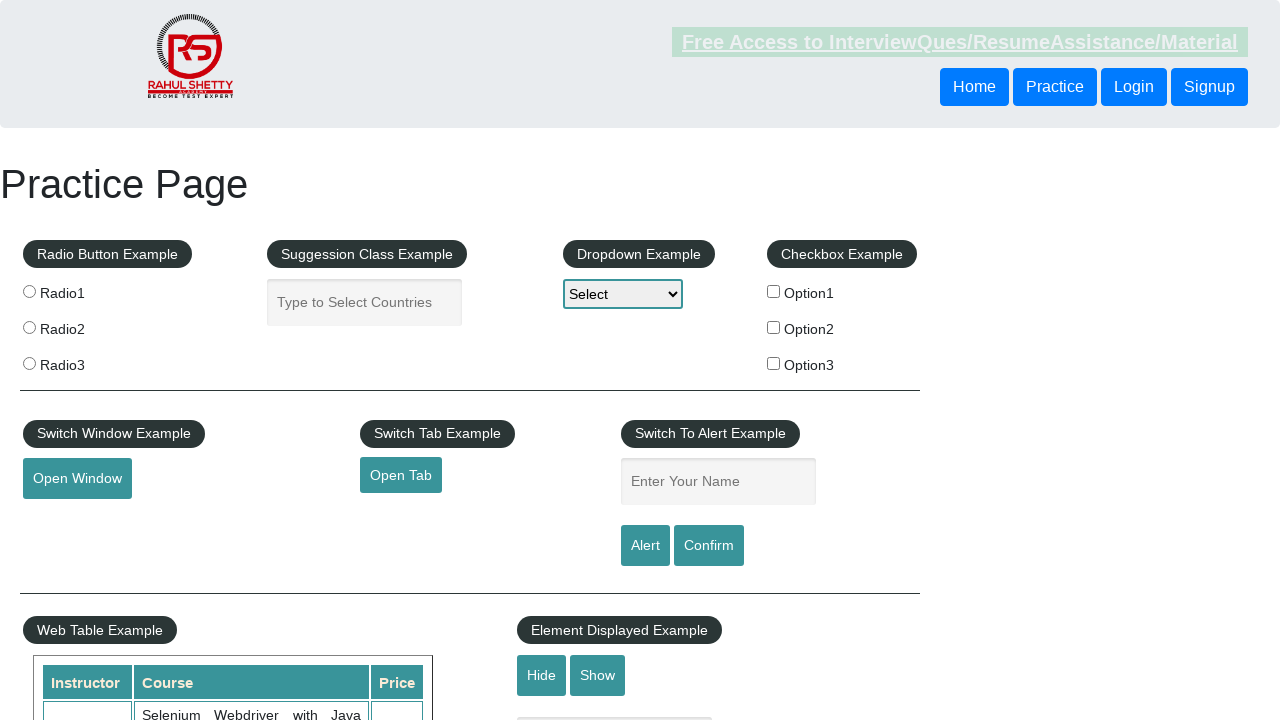

Entered 'Test1' in the text input field on #displayed-text
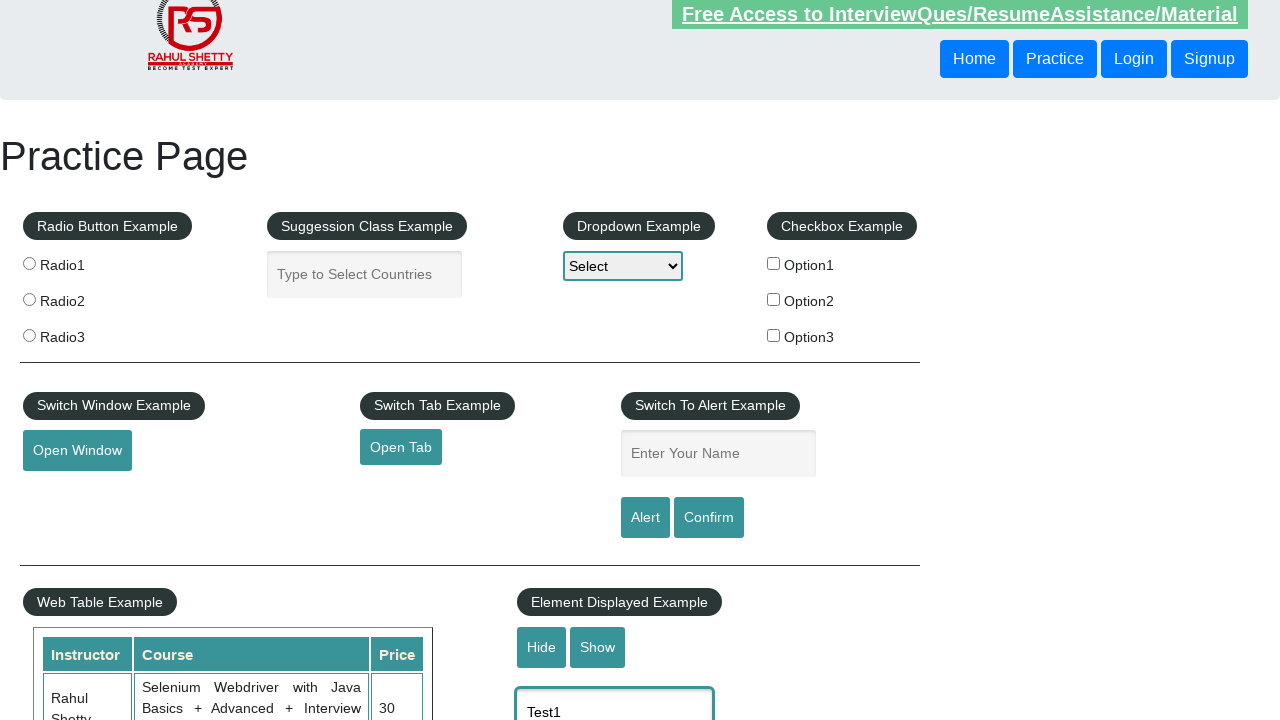

Clicked hide button to hide the text field at (542, 647) on #hide-textbox
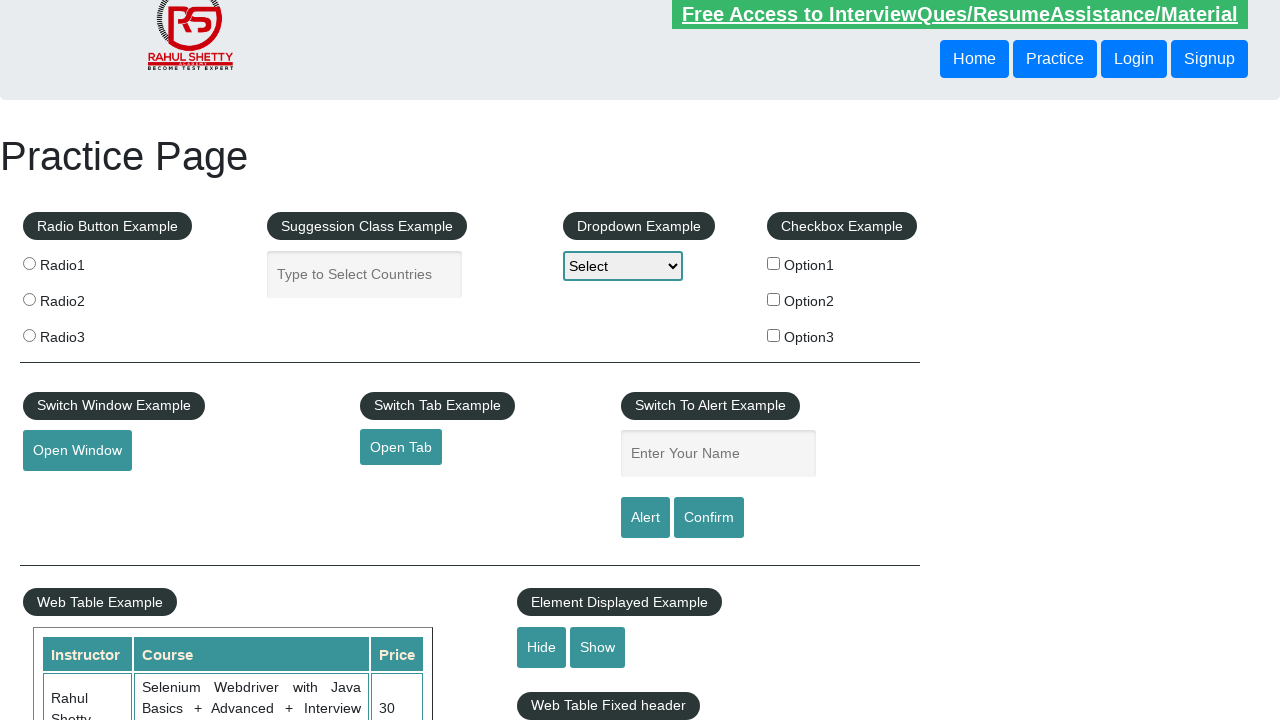

Waited for hide animation to complete
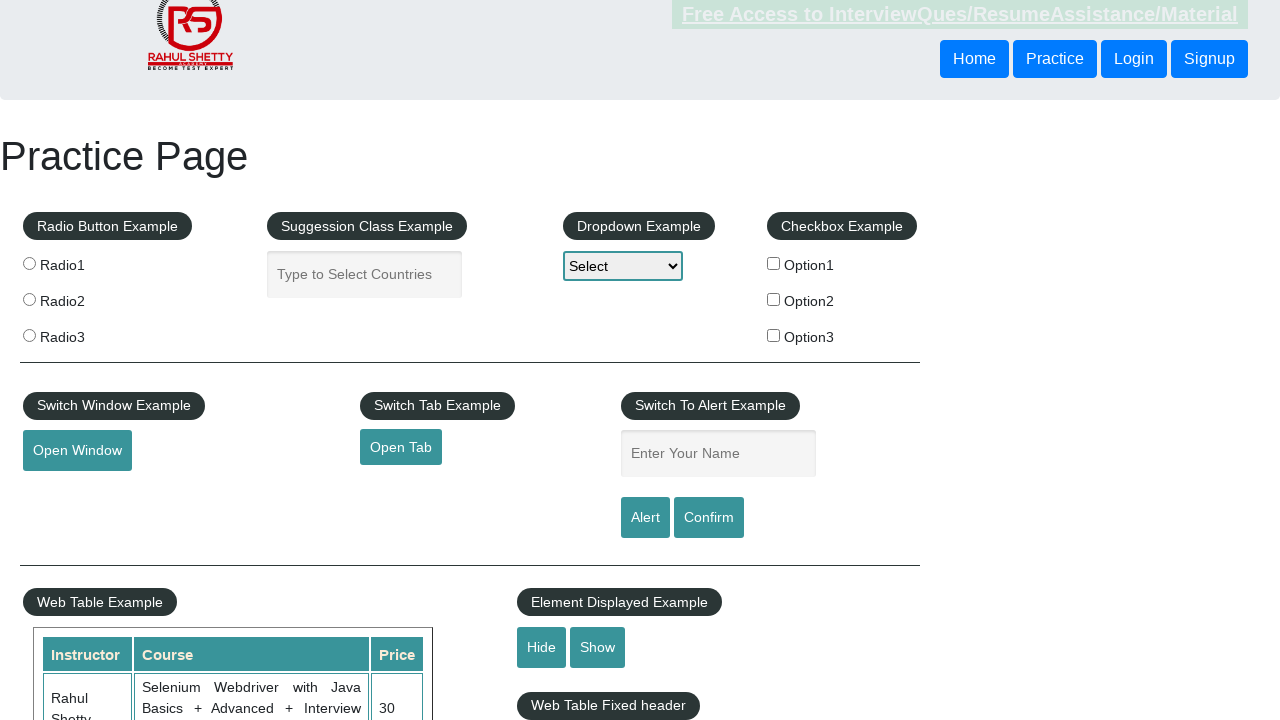

Verified the text field is hidden
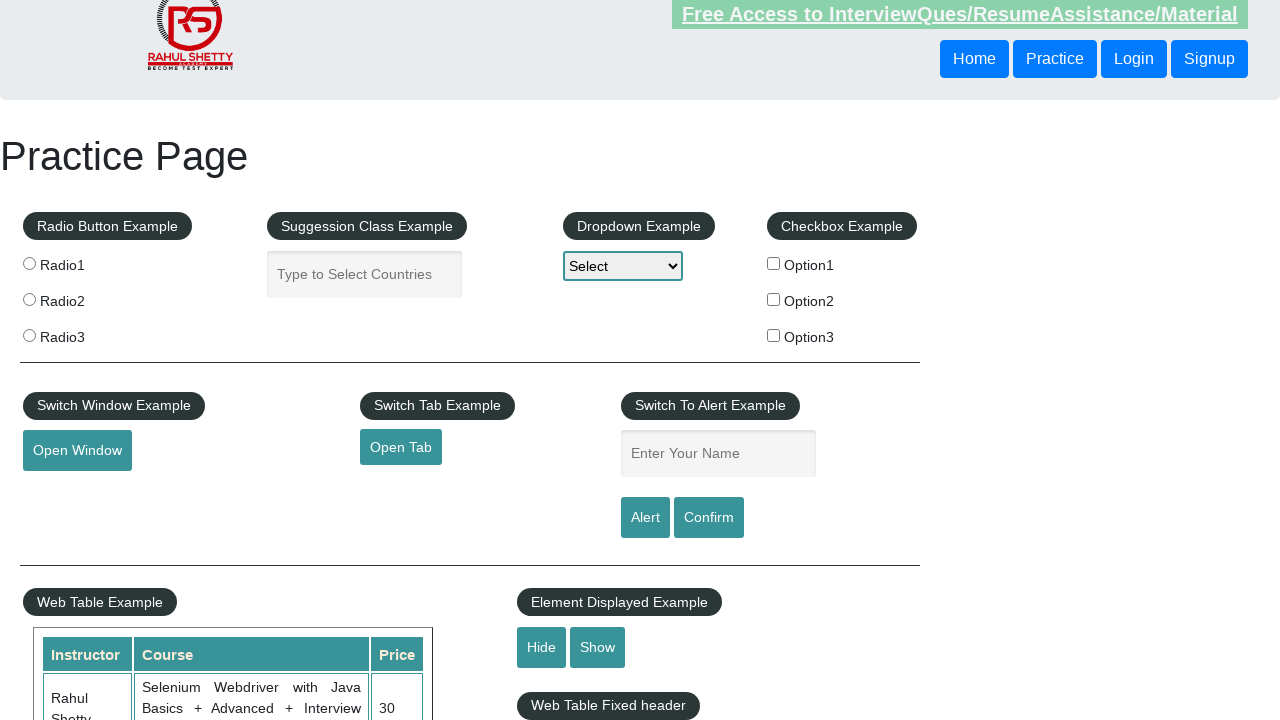

Clicked show button to display the text field again at (598, 647) on #show-textbox
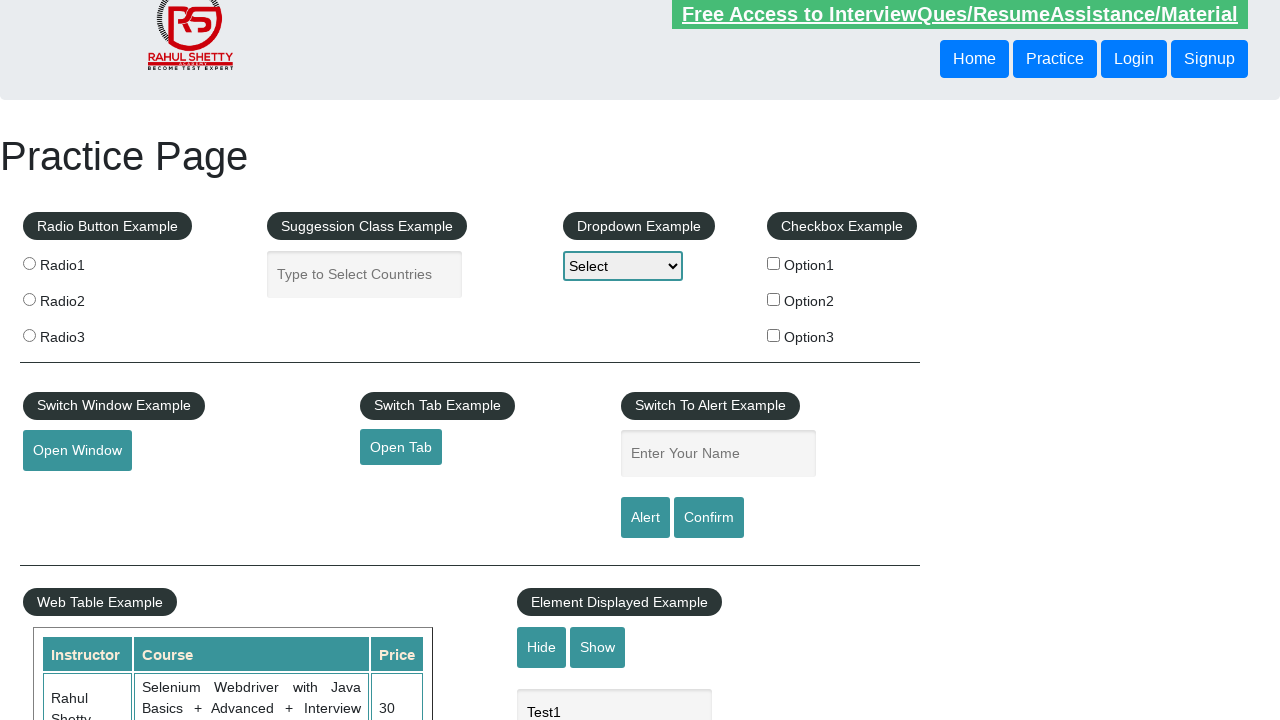

Waited for show animation to complete
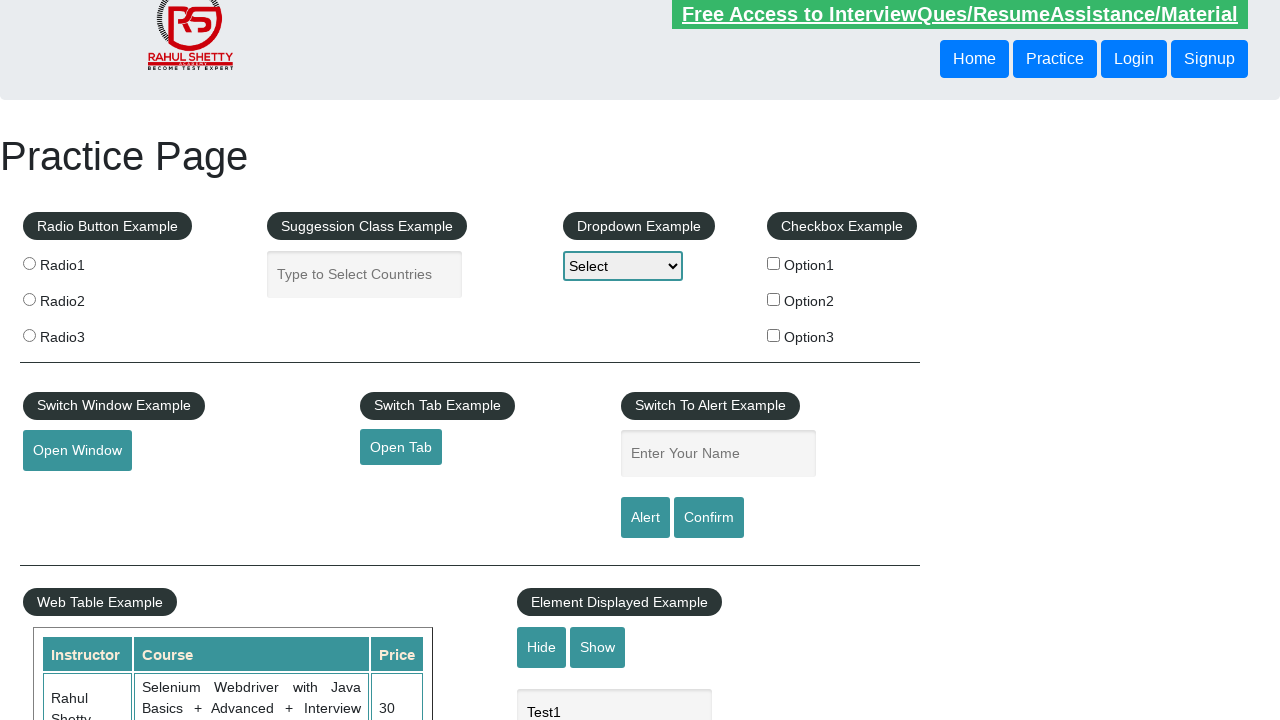

Verified the text field is now visible
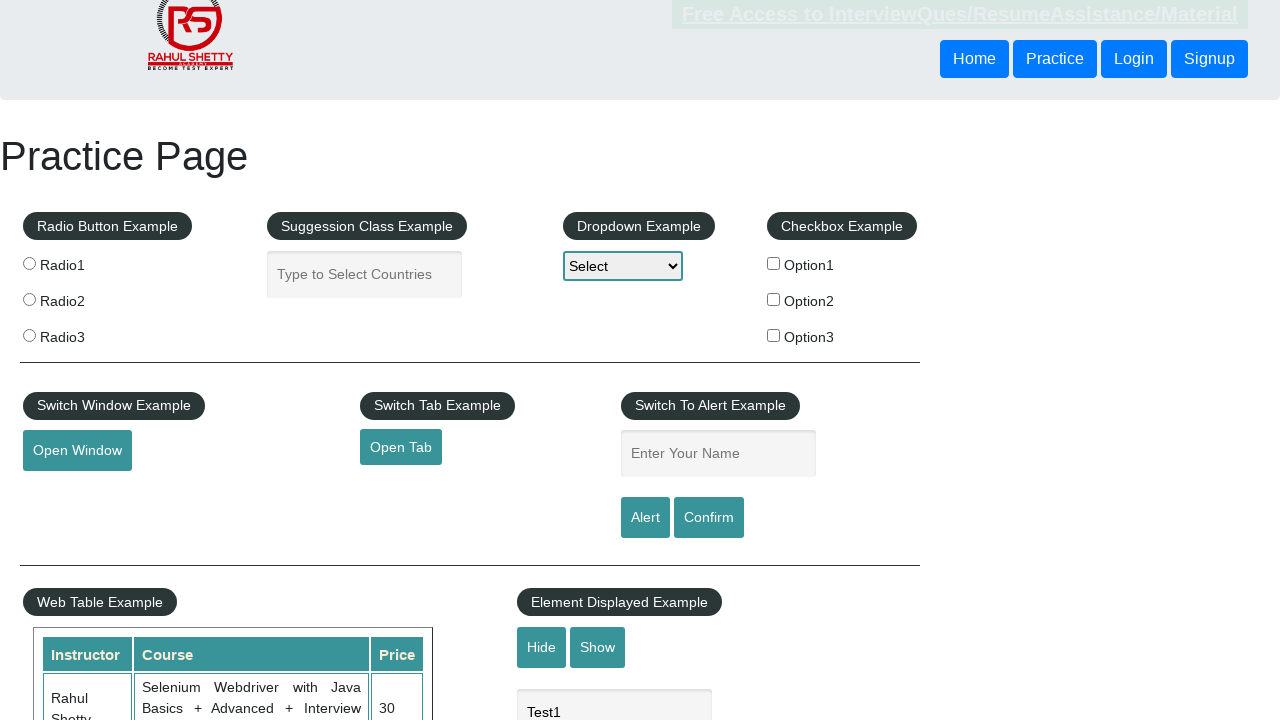

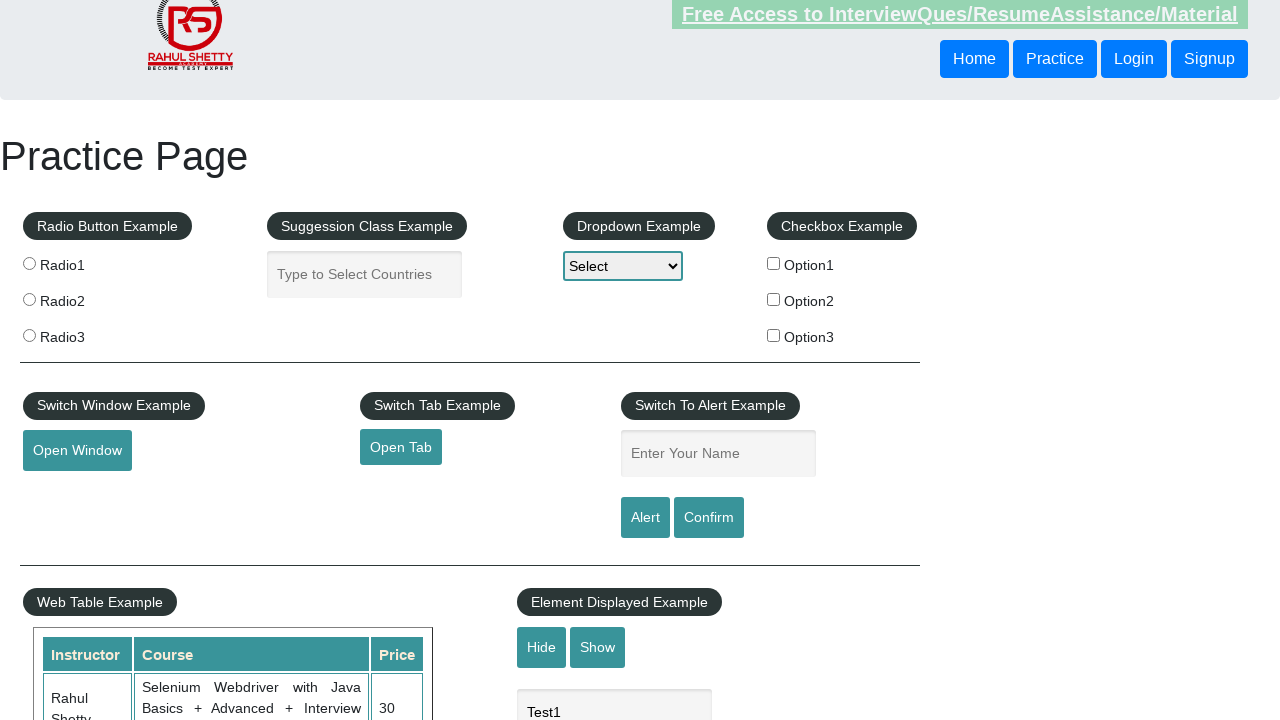